Tests clearing the todo list by clicking clear button, confirming the action, and verifying the table is empty. Note: This test first adds an item so there's something to clear.

Starting URL: https://todo-dev1182741-4e3c827bbc90e83380ca8ec123226786ba5921104f9ab7b.gitlab.io/

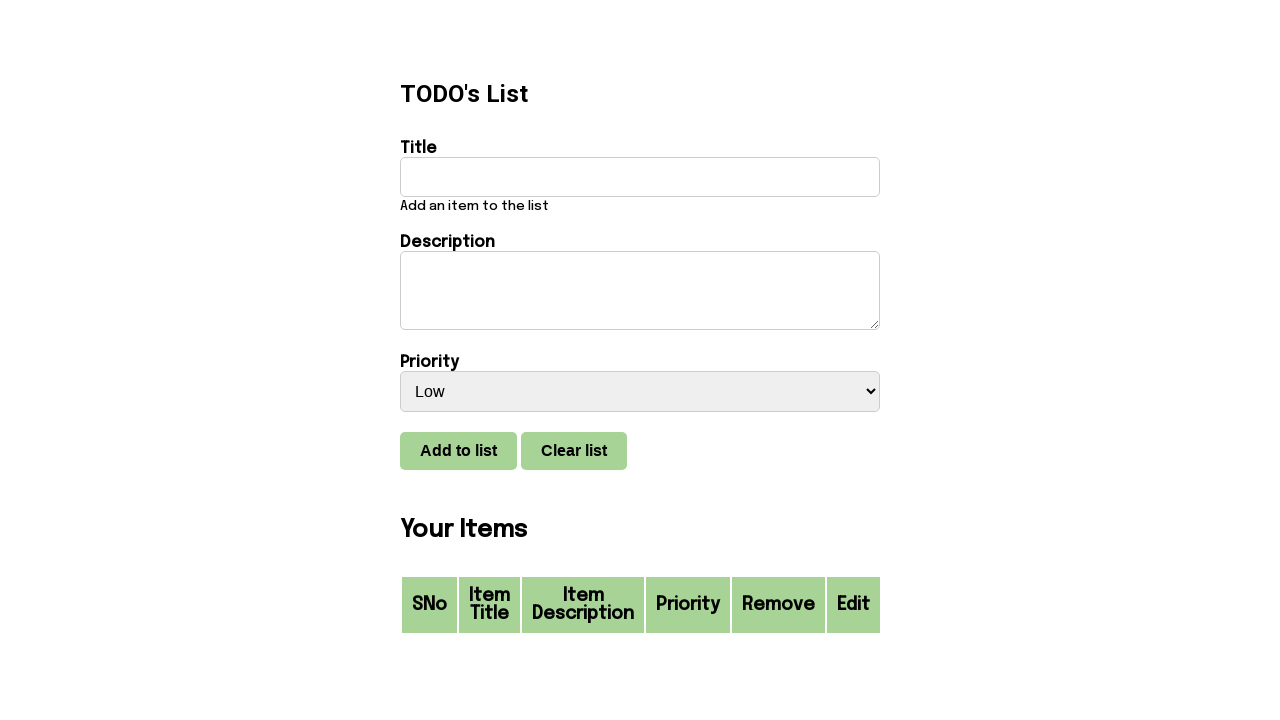

Cleared the title field on #title
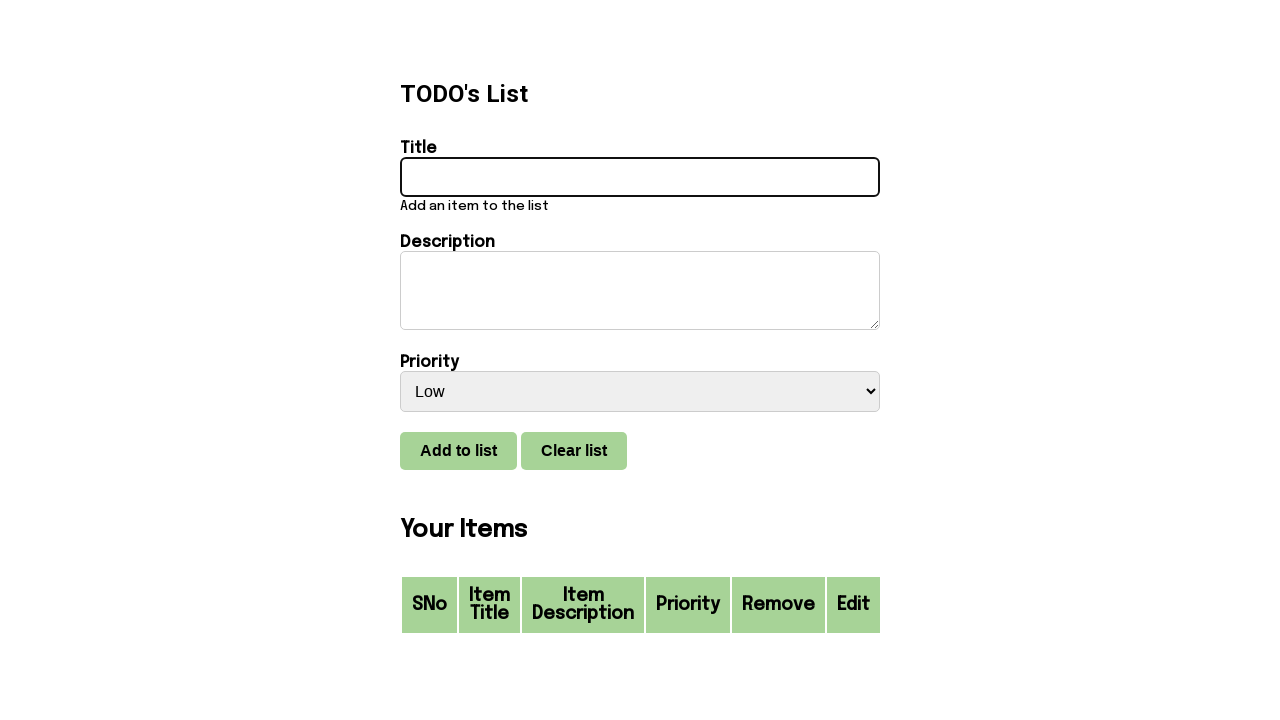

Filled title field with 'Item to be cleared' on #title
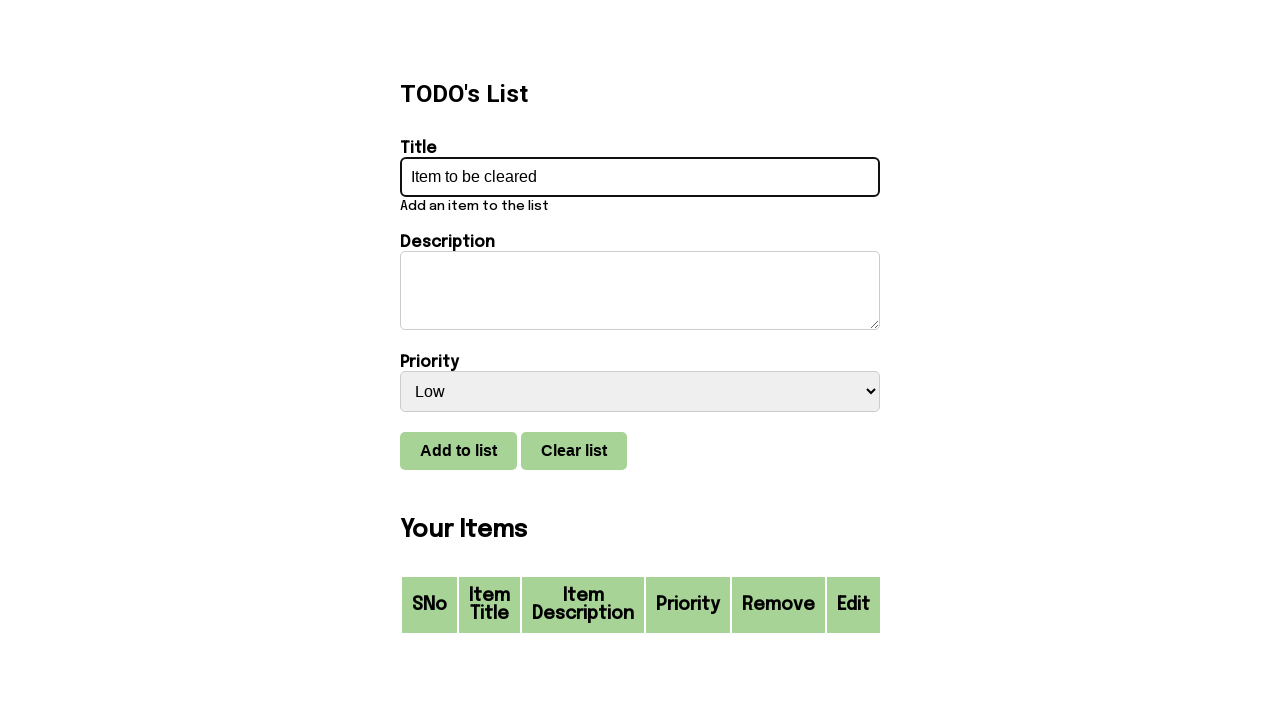

Cleared the description field on #description
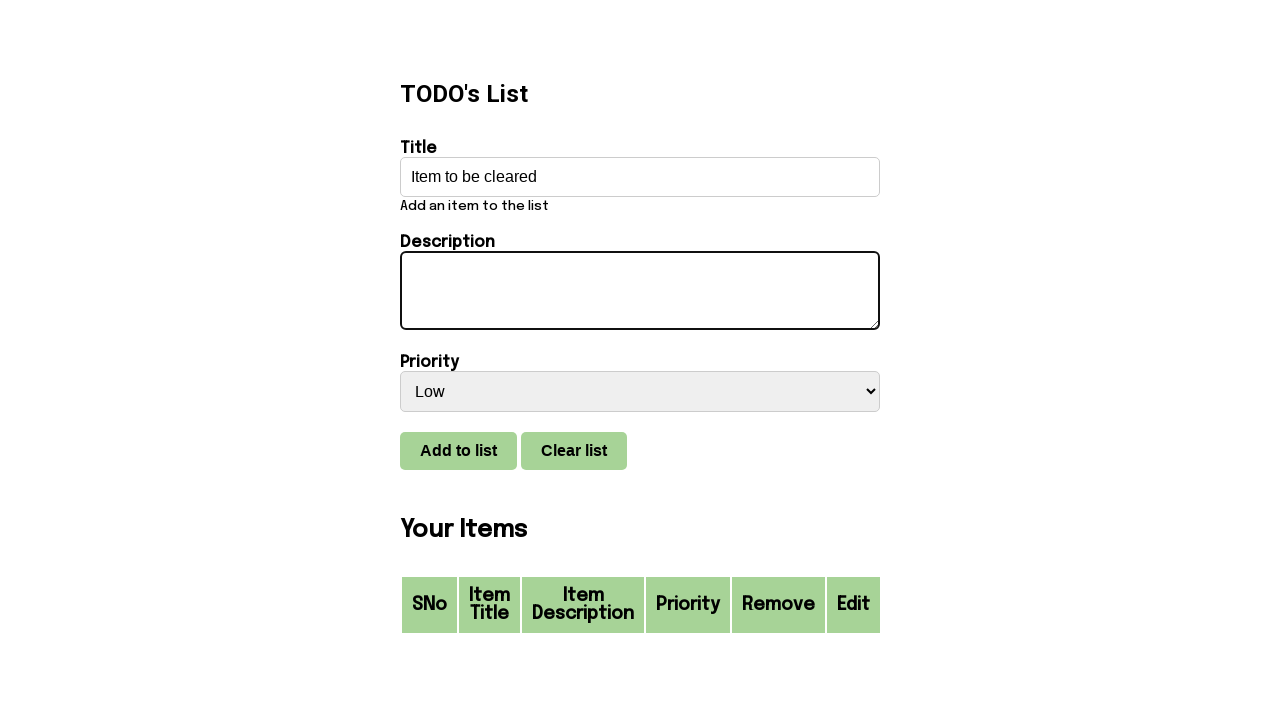

Filled description field with 'Description to clear' on #description
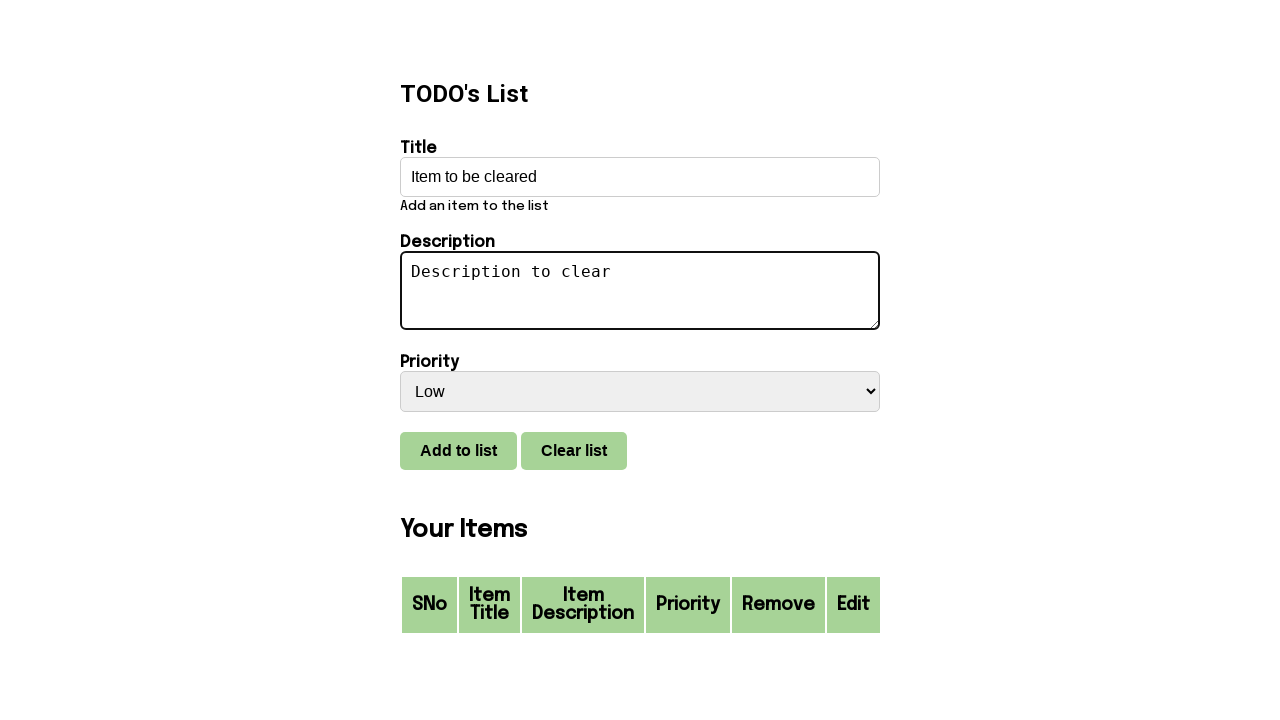

Clicked add button to create todo item at (458, 451) on #add
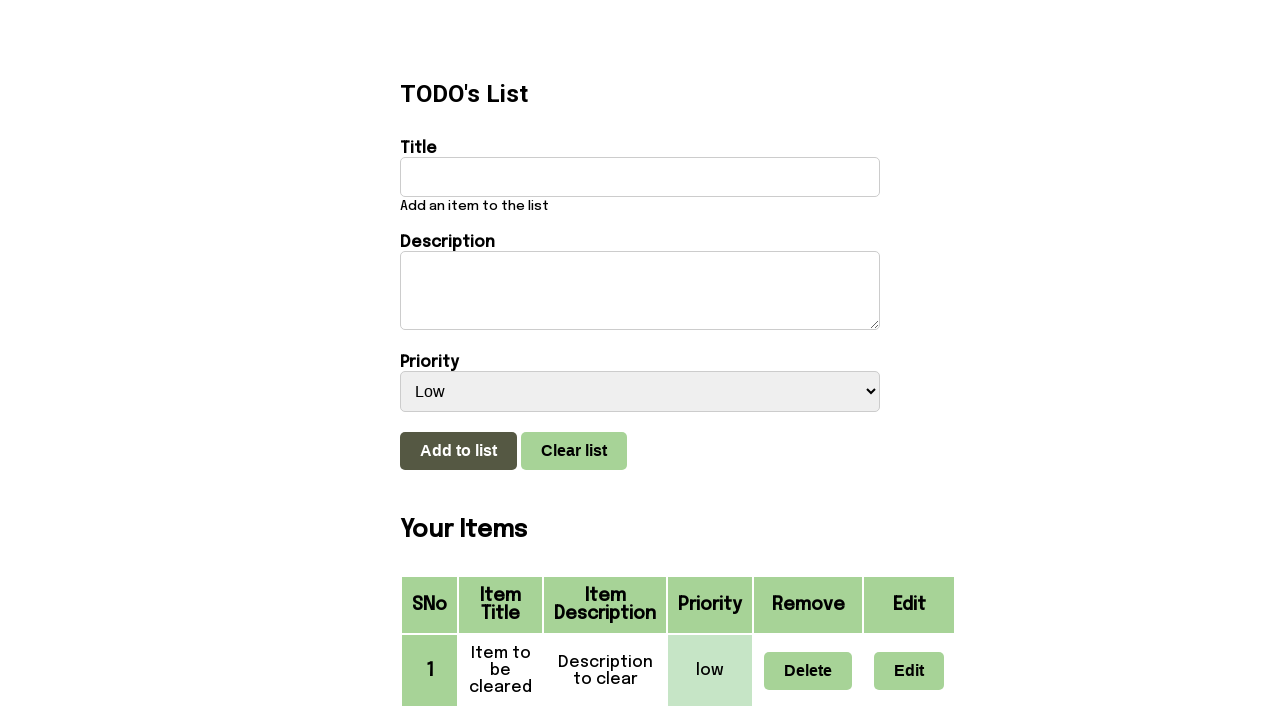

Todo item appeared in the table
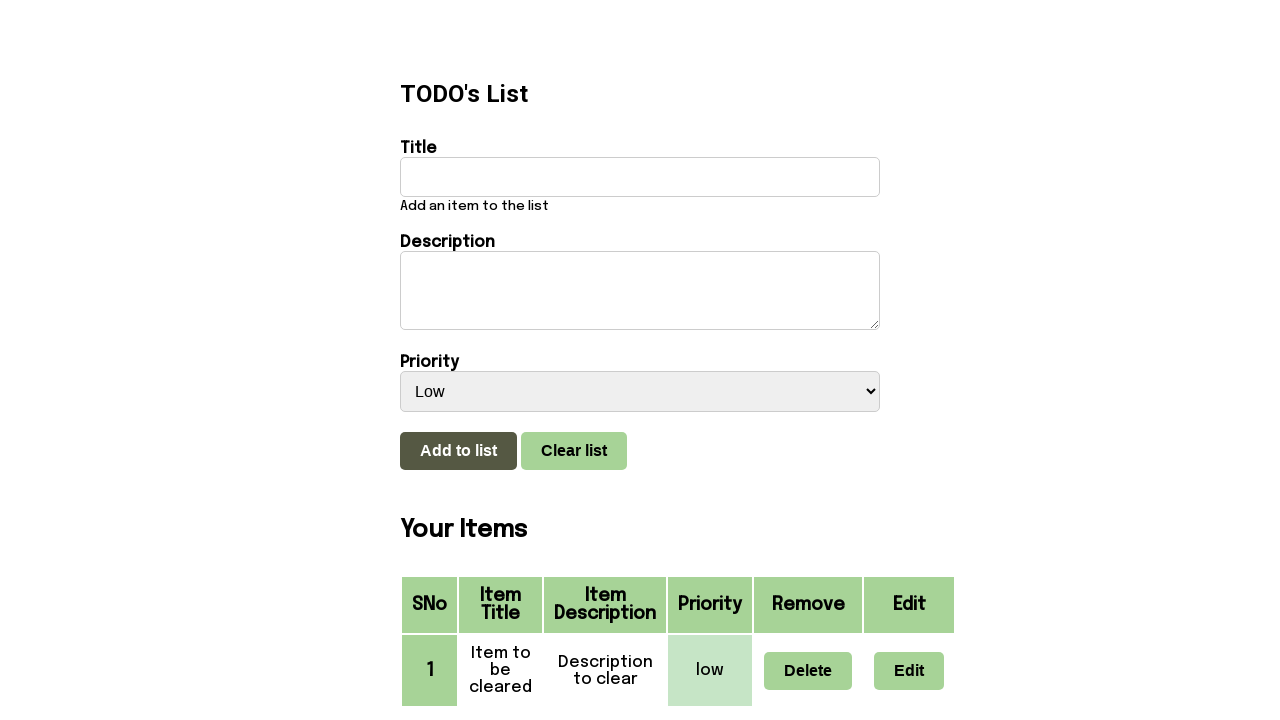

Clicked the clear button at (574, 451) on #clear
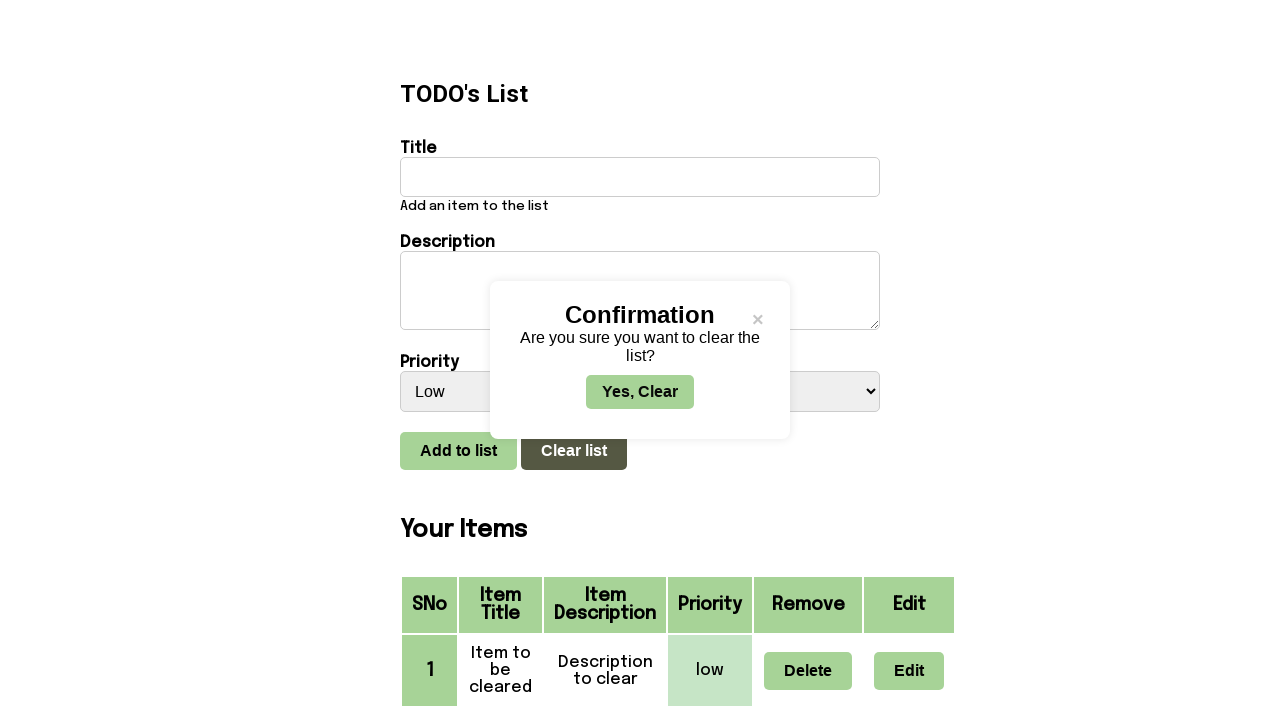

Clicked the confirm clear button to confirm action at (640, 392) on #confirmClear
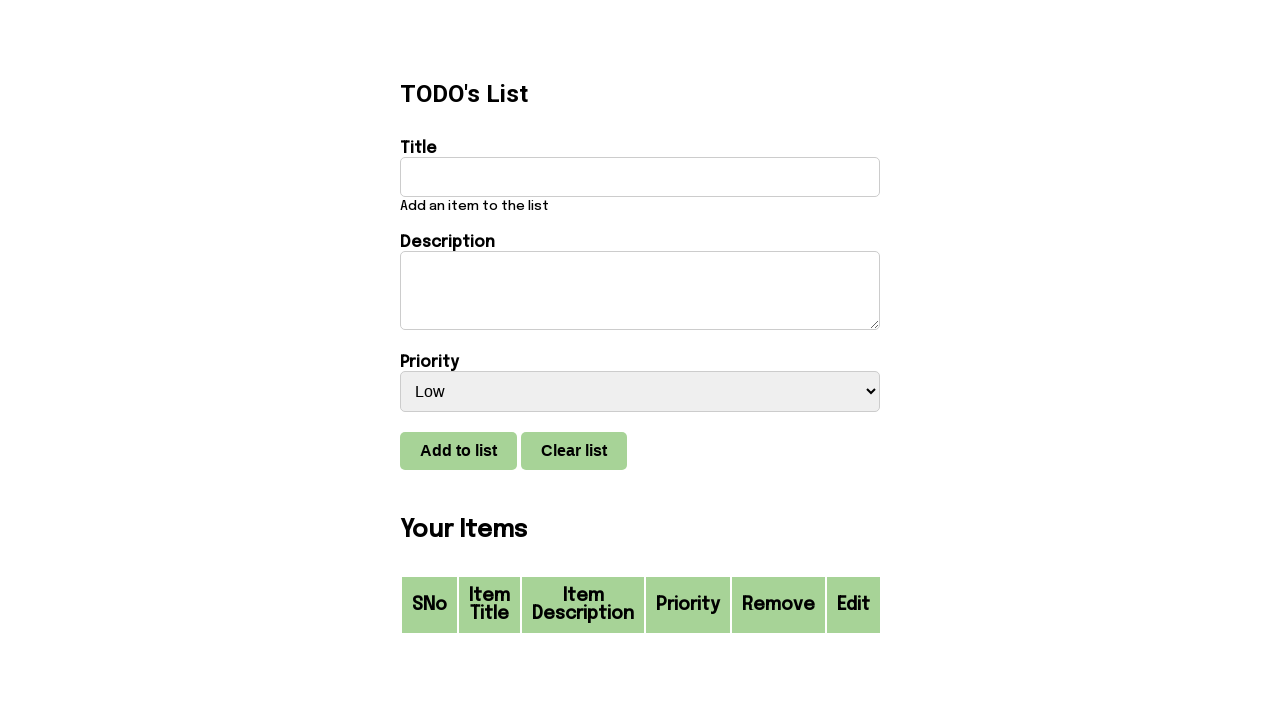

Verified that the table is now empty - all todo items cleared
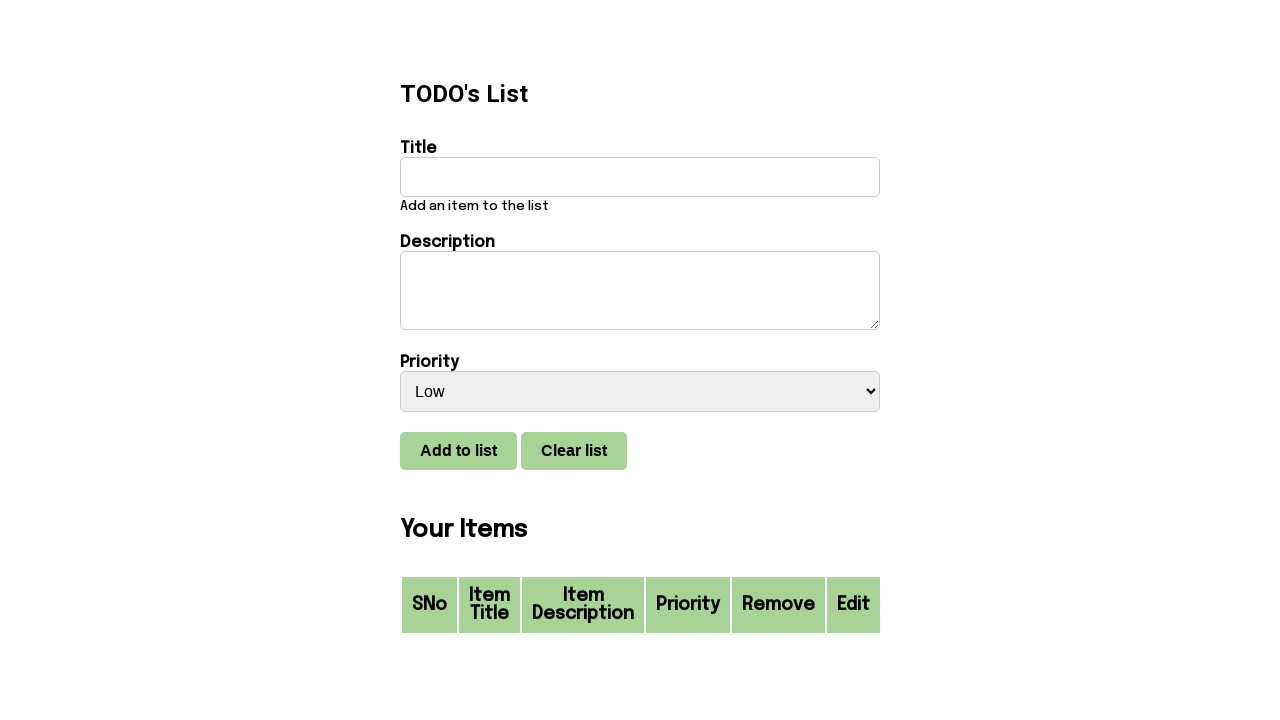

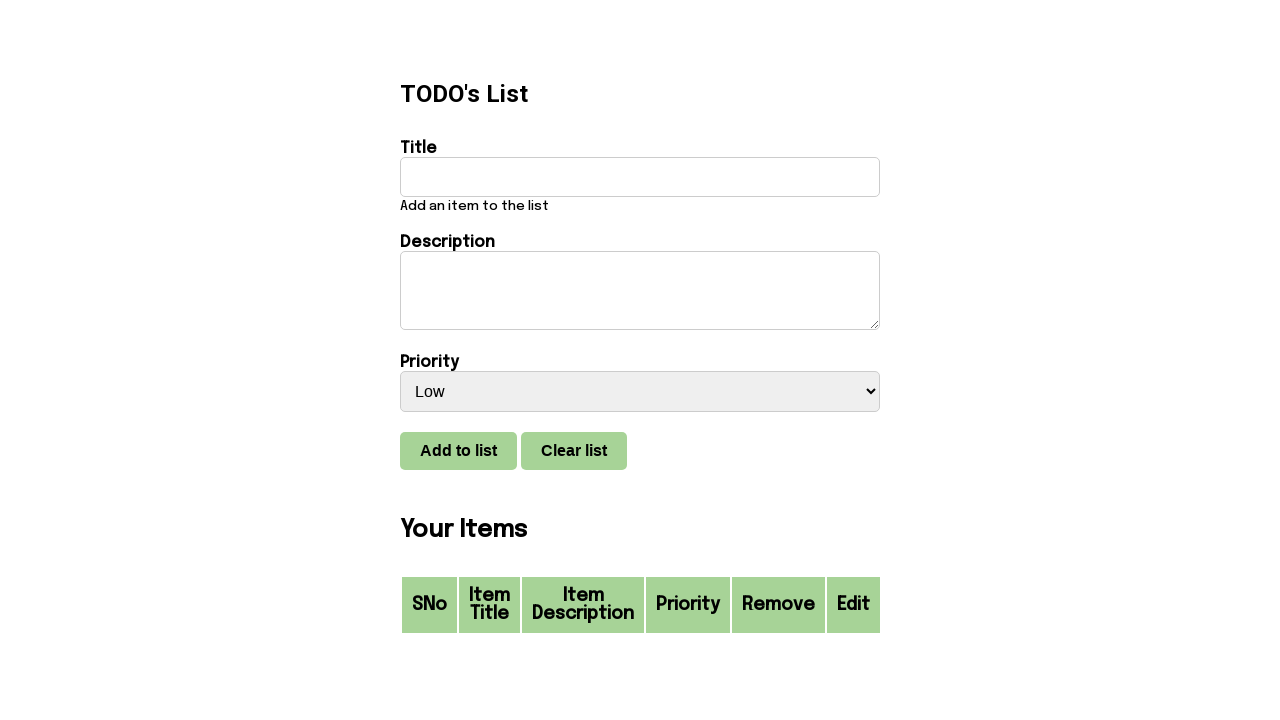